Tests browser navigation functionality by navigating to a second URL, going back to the first page, and then navigating forward to the second page again.

Starting URL: https://www.tutorialspoint.com/selenium/practice/selenium_automation_practice.php

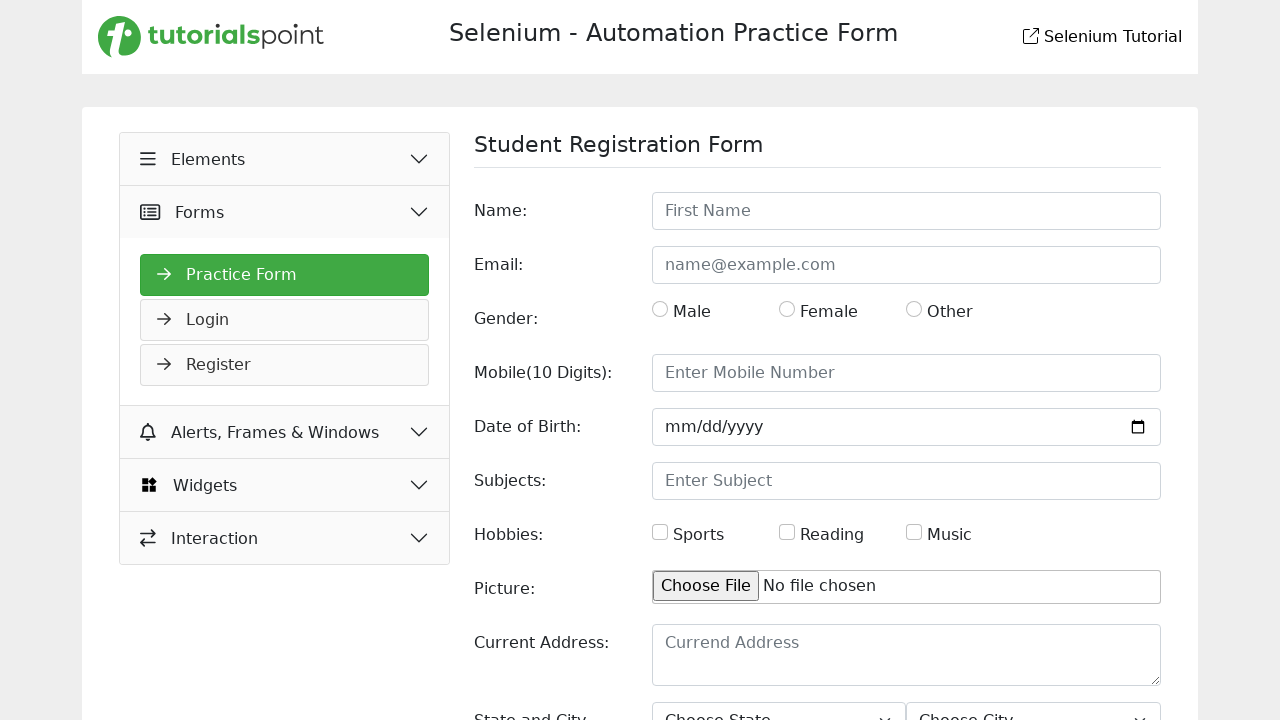

Navigated to second URL (Daraz)
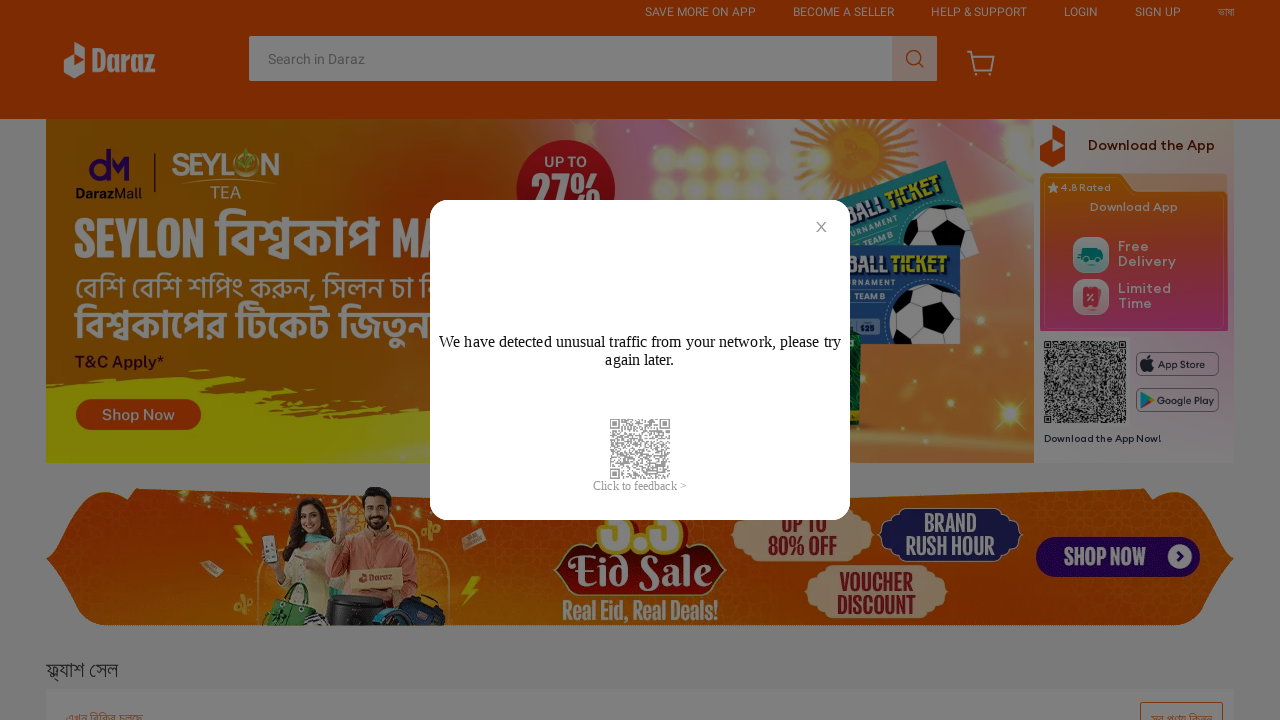

Navigated back to TutorialsPoint
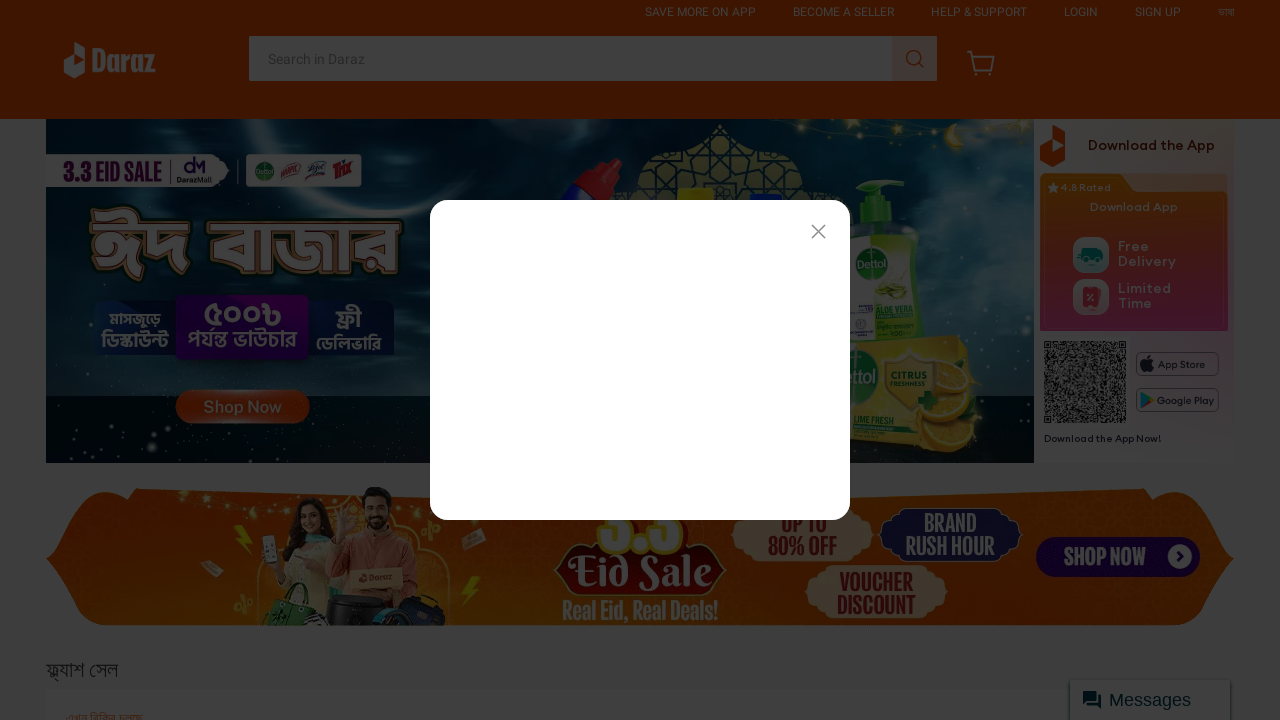

Waited for page DOM to load after going back
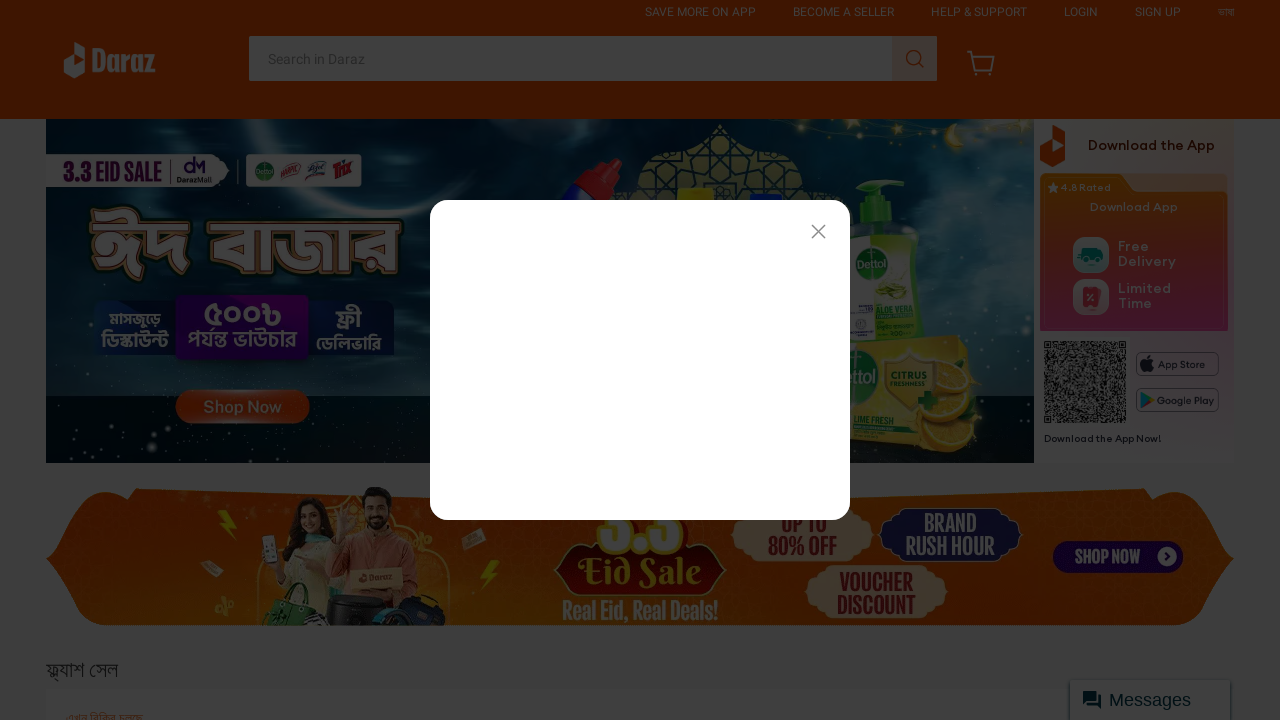

Navigated forward to Daraz
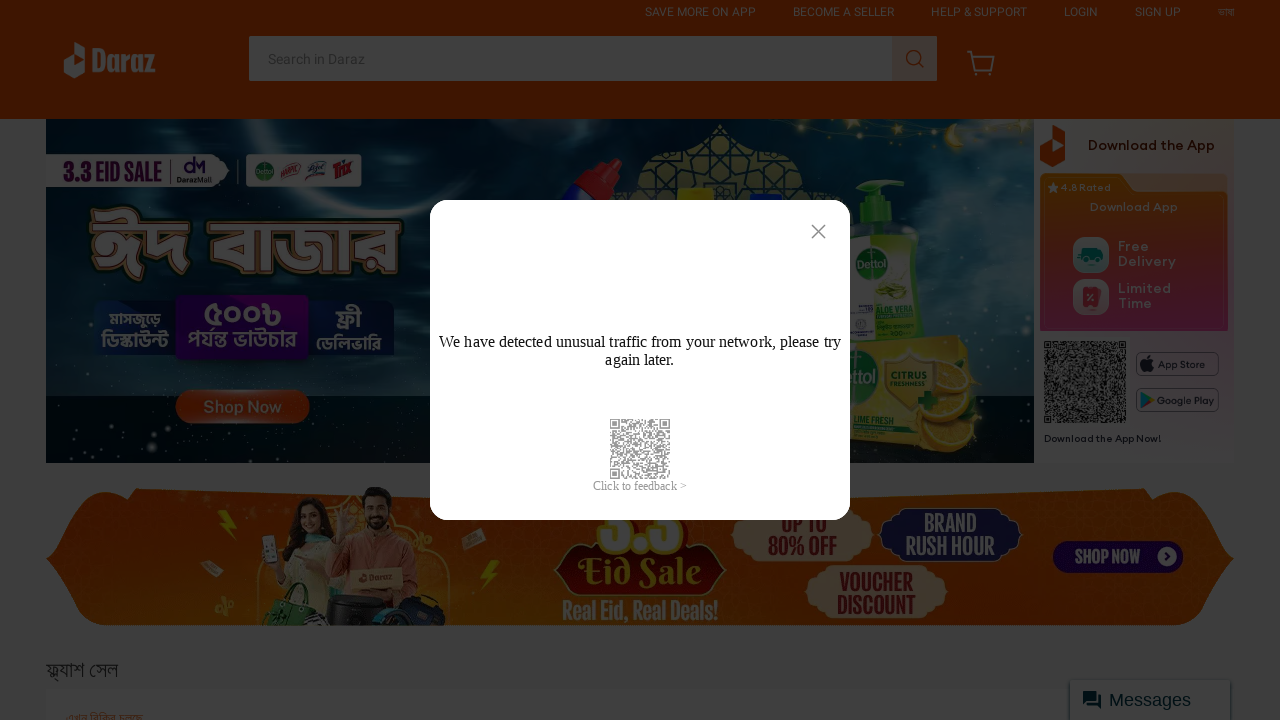

Waited for page DOM to load after going forward
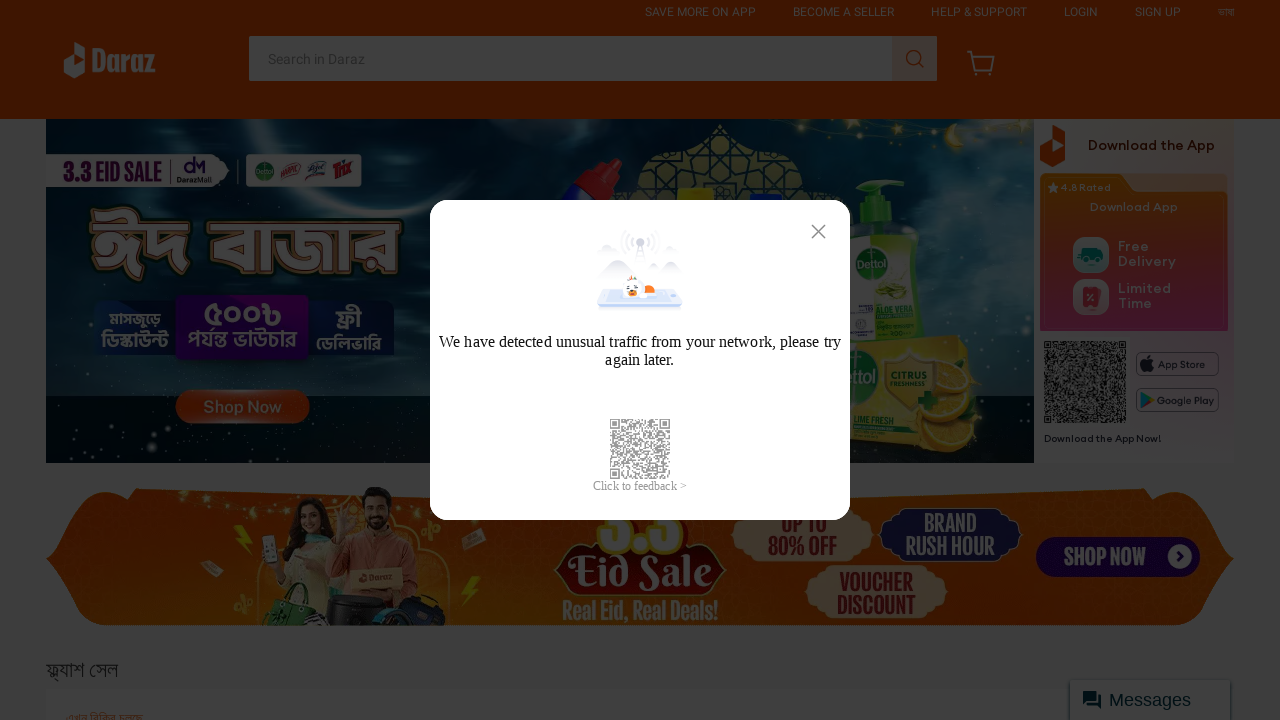

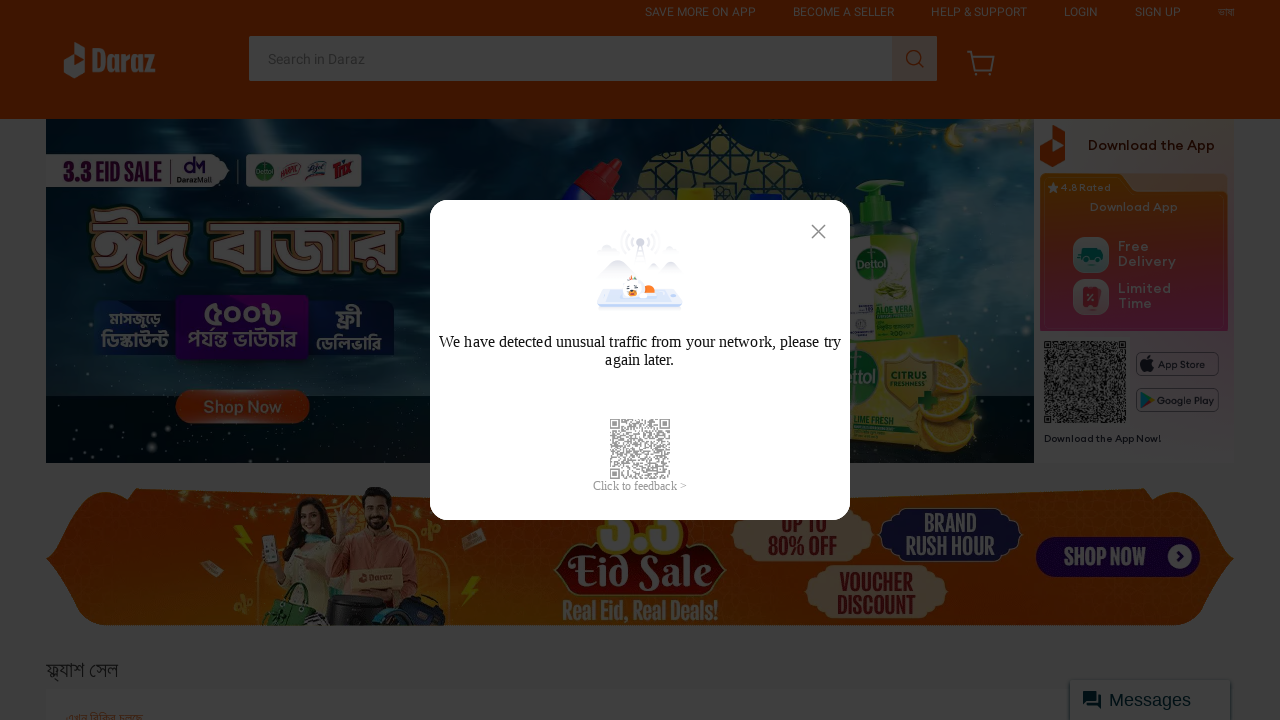